Tests selecting "Shoes" category from dropdown menu on Found In Store page, then clicks on an image tile within an iframe to preview it

Starting URL: https://www.ddsdiscounts.com/found-in-store/

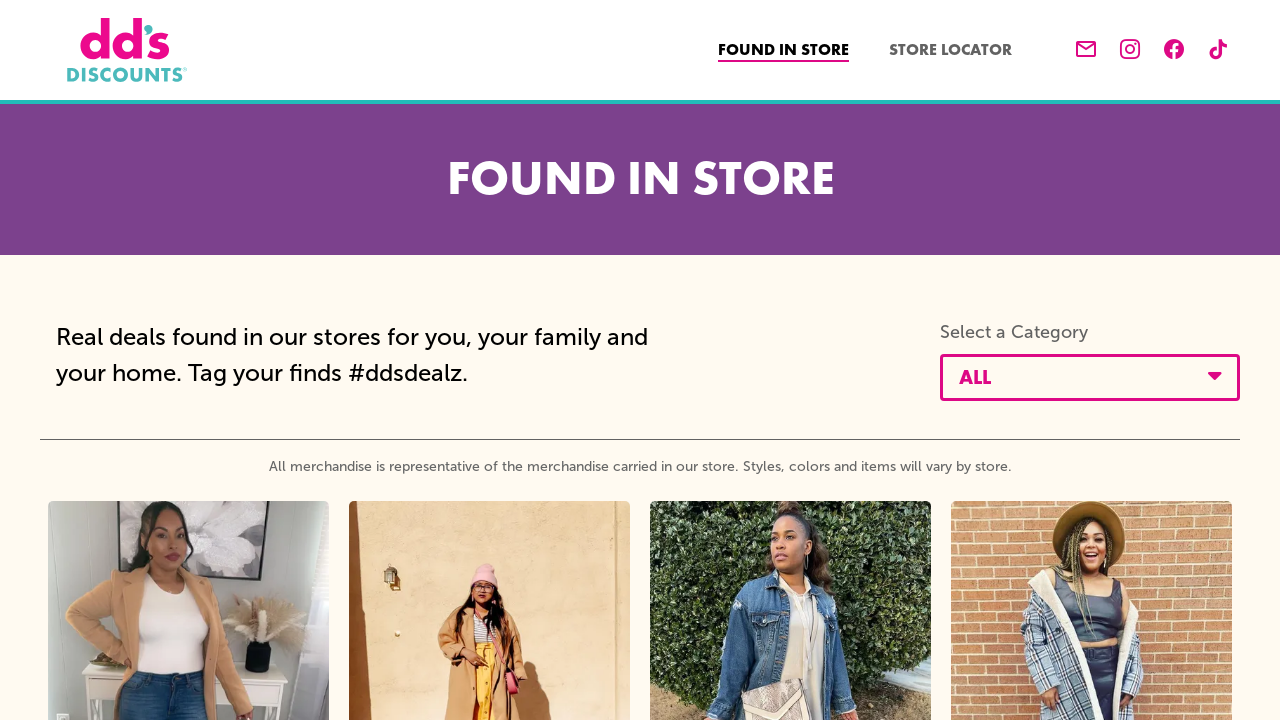

Dismissed popup by pressing Escape
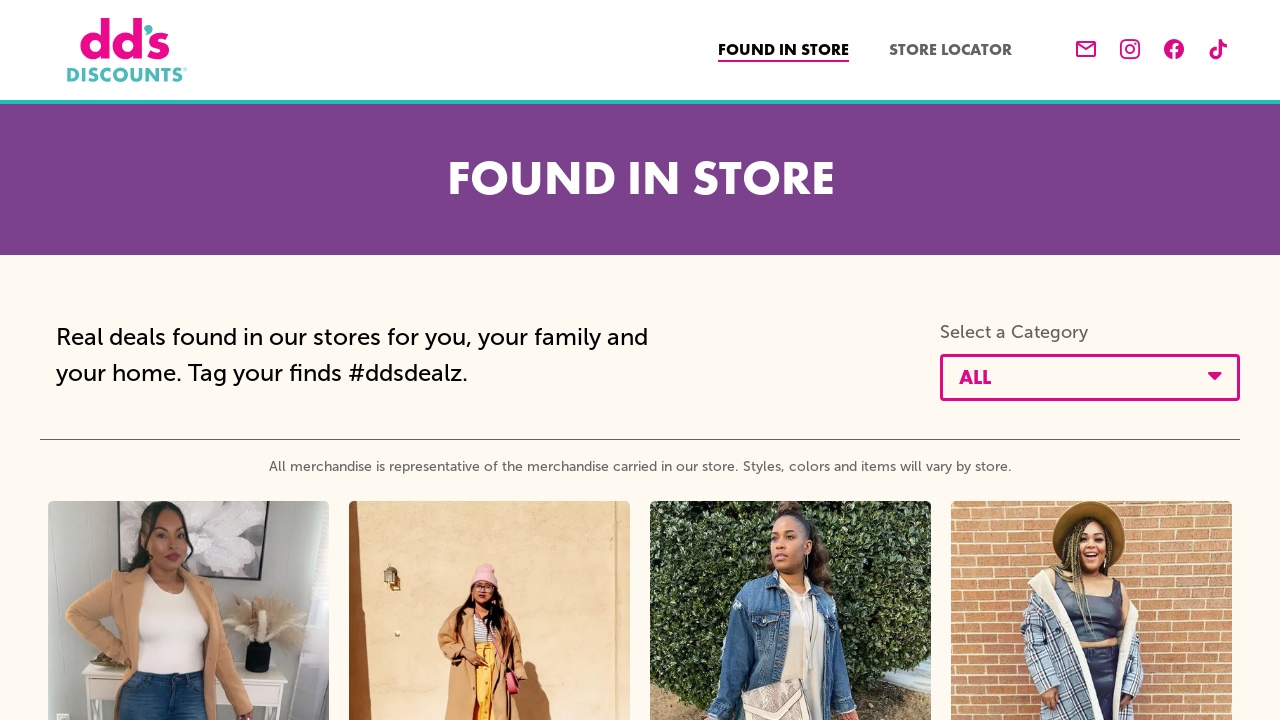

Clicked category dropdown button at (1090, 377) on button#stackla-filter-toggle
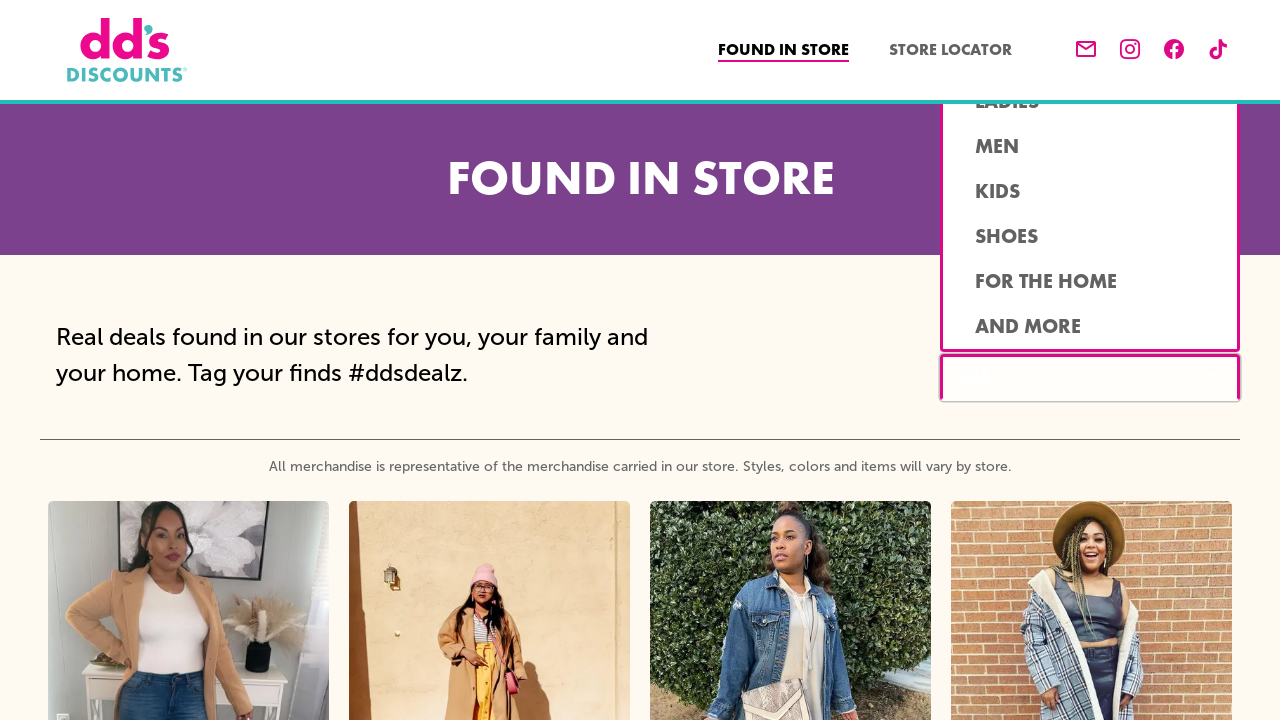

Selected 'Shoes' category from dropdown menu at (1090, 236) on button[data-filterslug='shoes']
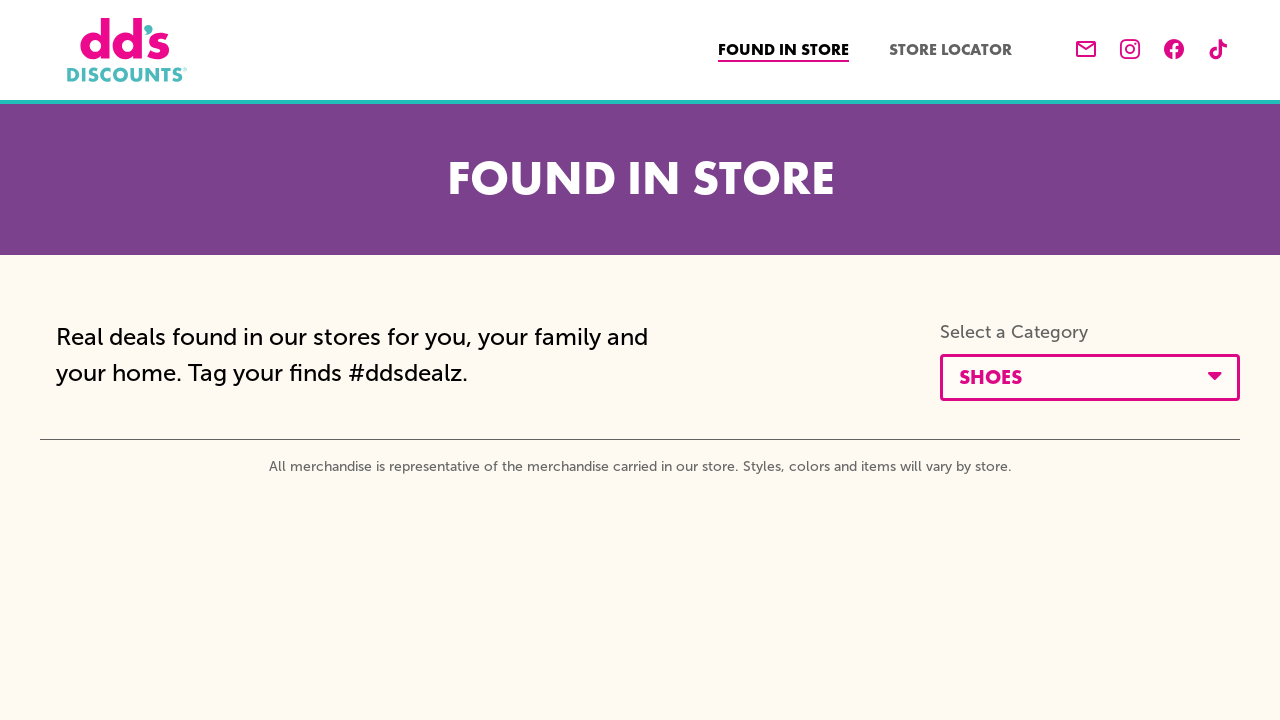

Waited for content to load
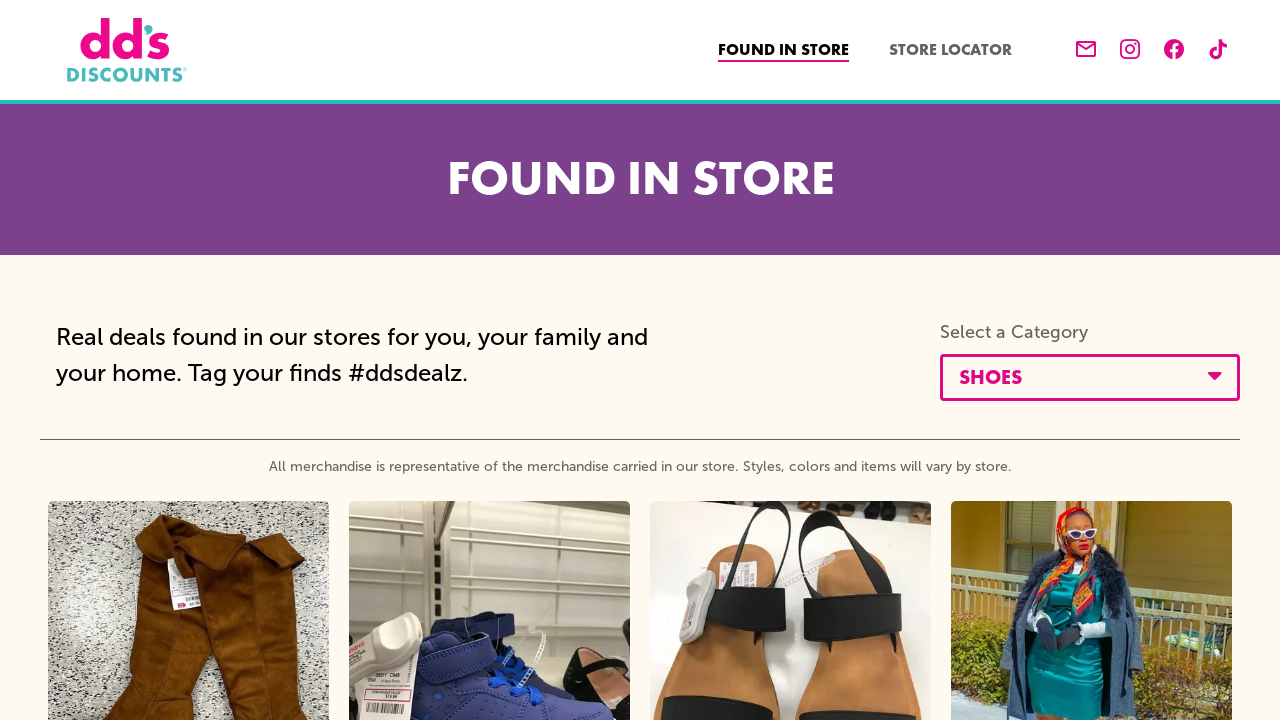

Located iframe element
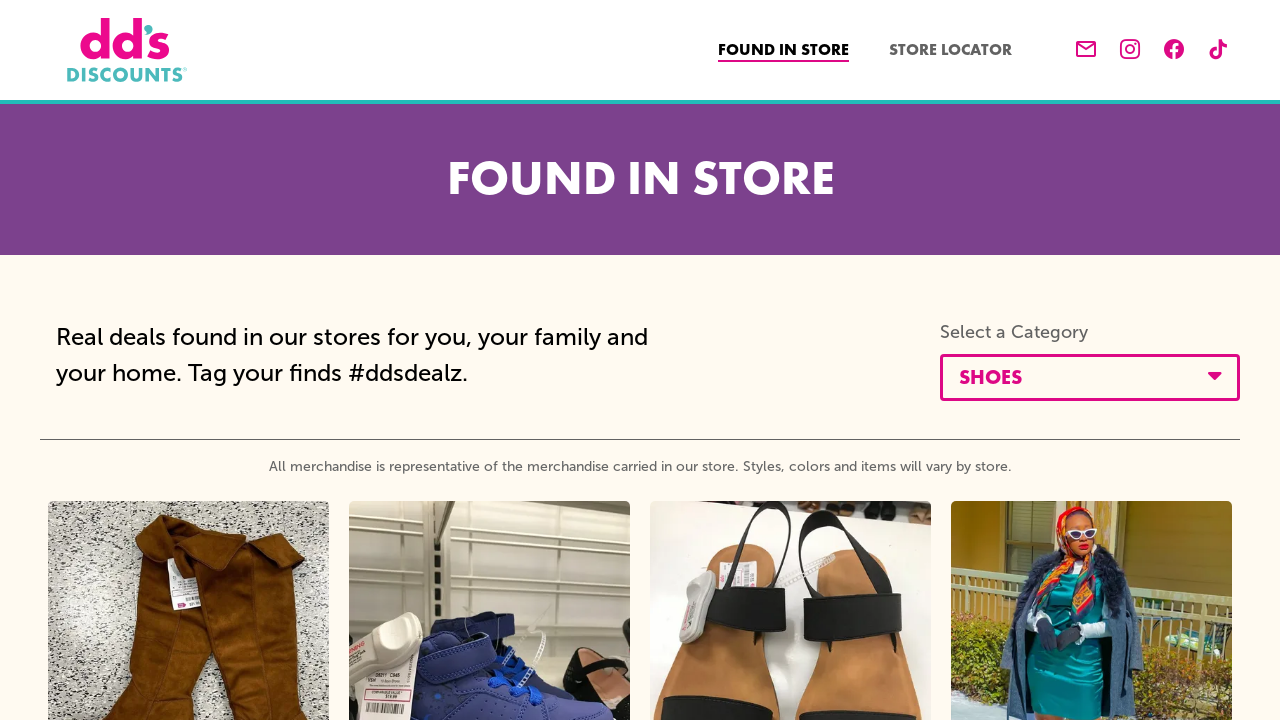

Clicked on image tile within iframe to preview at (188, 554) on iframe >> nth=0 >> internal:control=enter-frame >> div.tile-image-wrapper >> nth
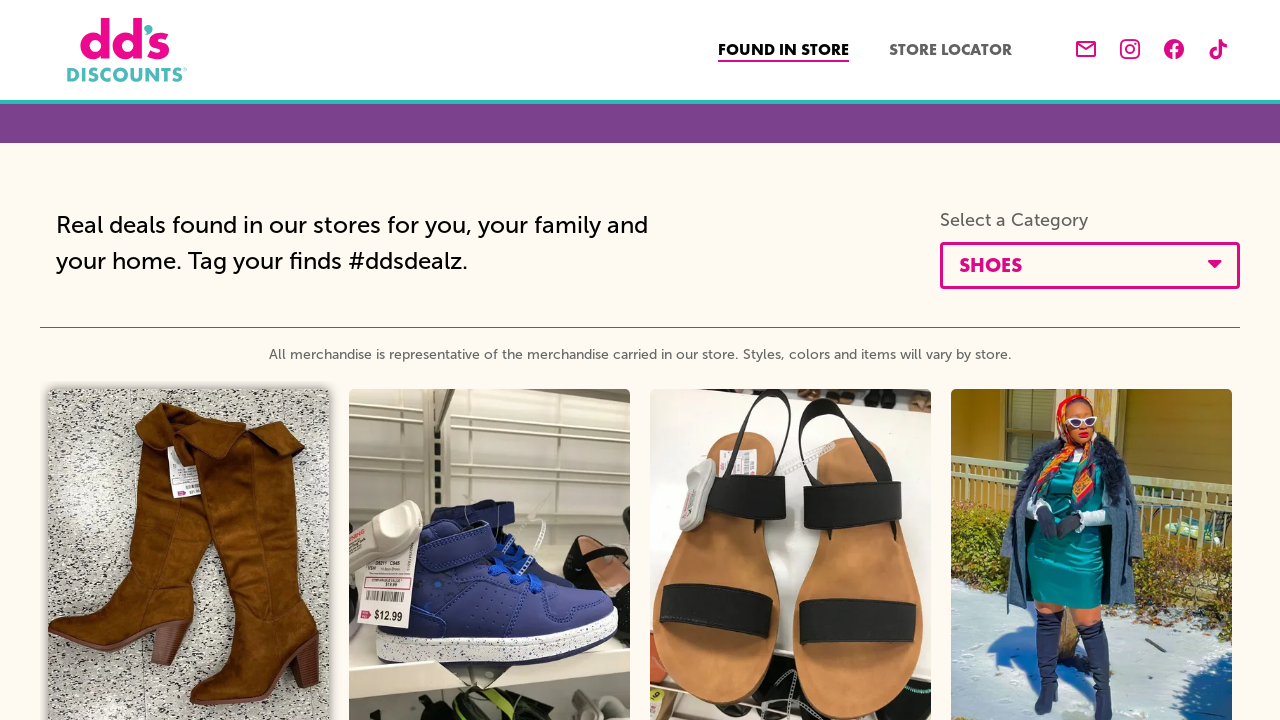

Waited for image preview to load
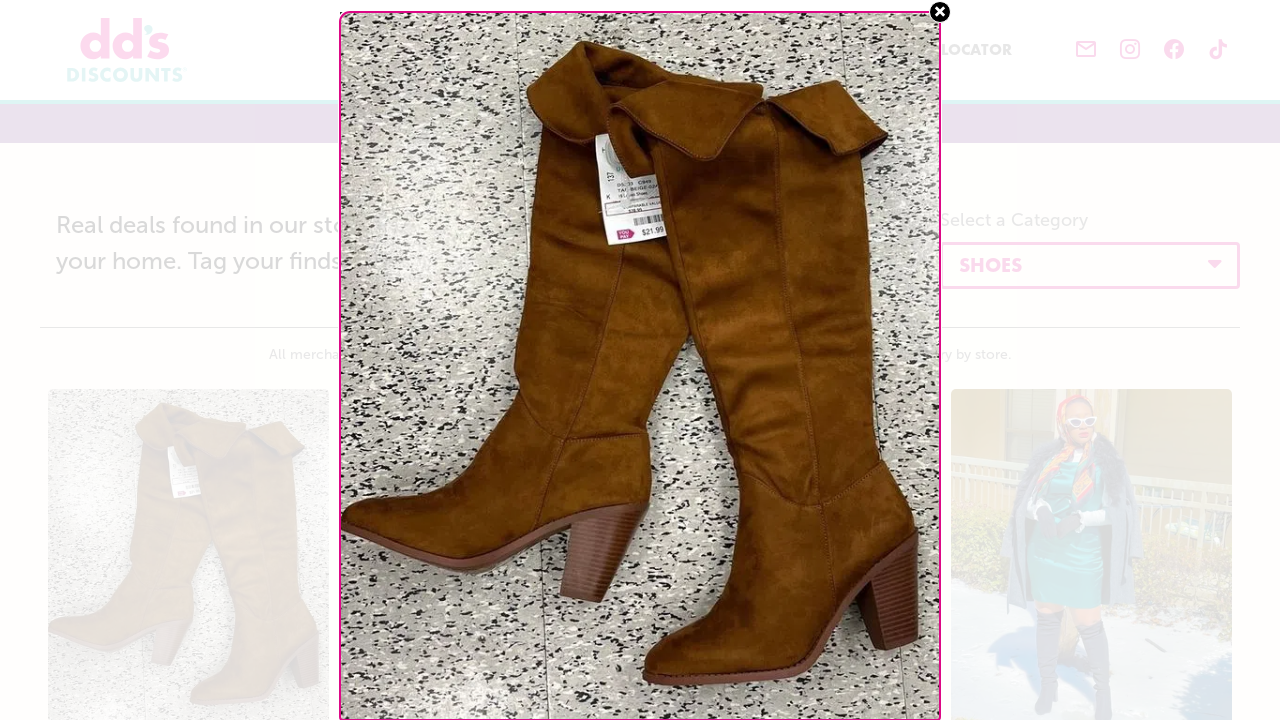

Closed image preview by pressing Escape
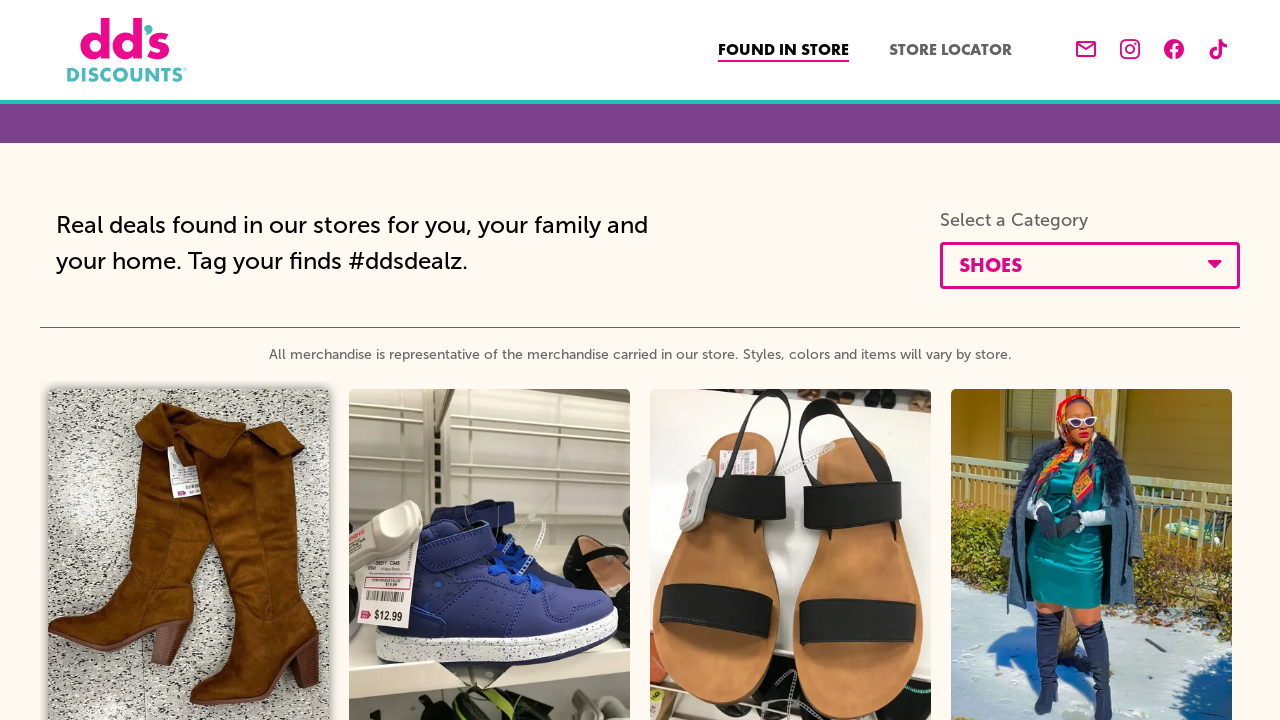

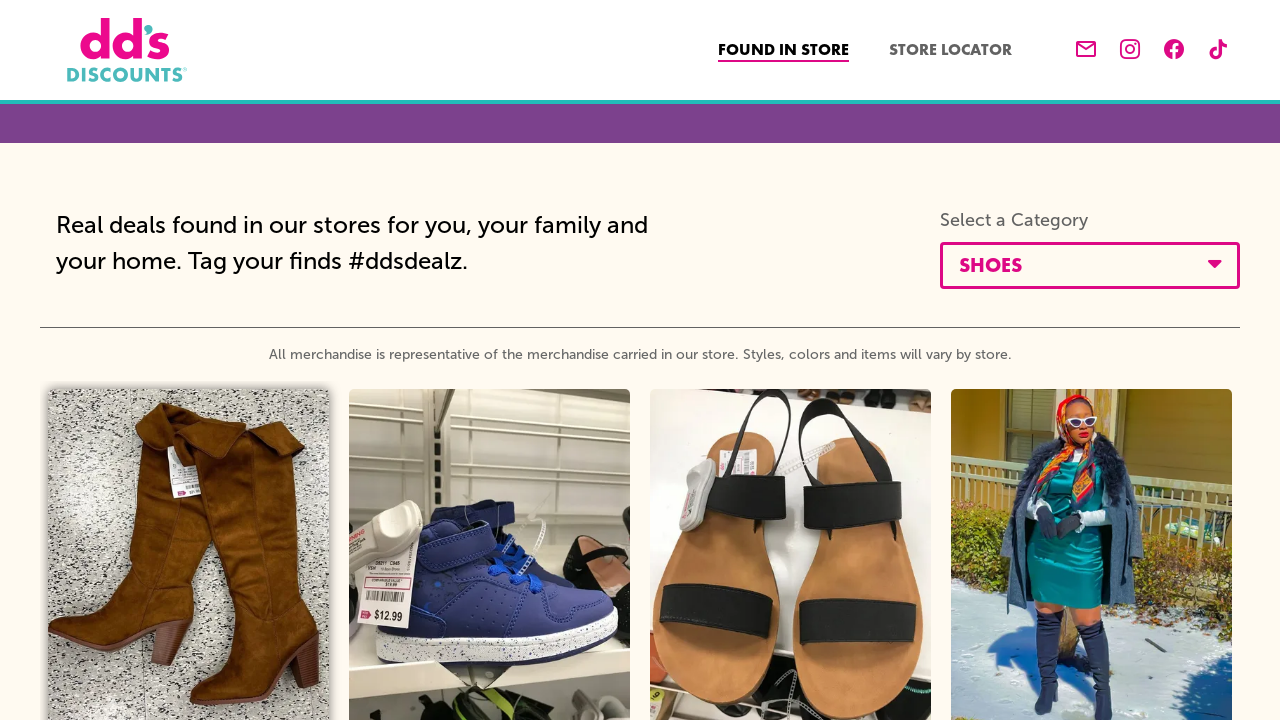